Tests various input field interactions on a practice page including entering text, appending text with keyboard tab, reading input values, clearing fields, and checking disabled/readonly states

Starting URL: https://letcode.in/edit

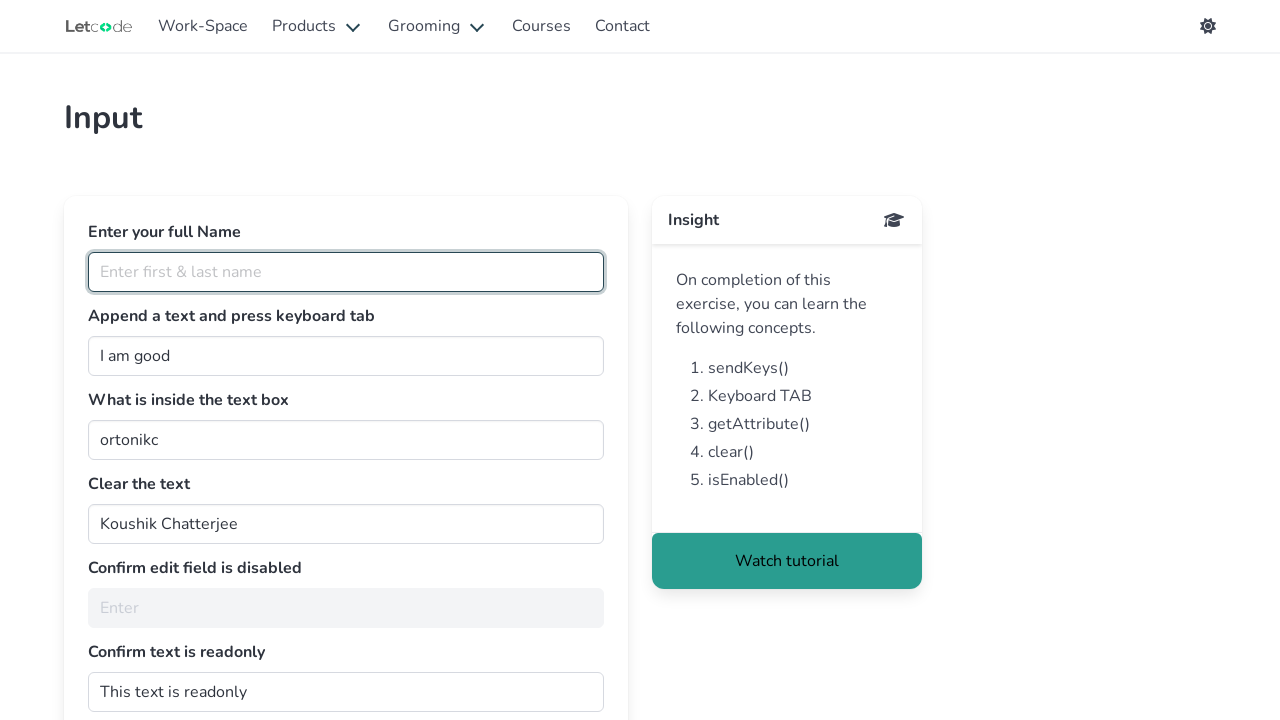

Filled fullName field with 'Praveen' on #fullName
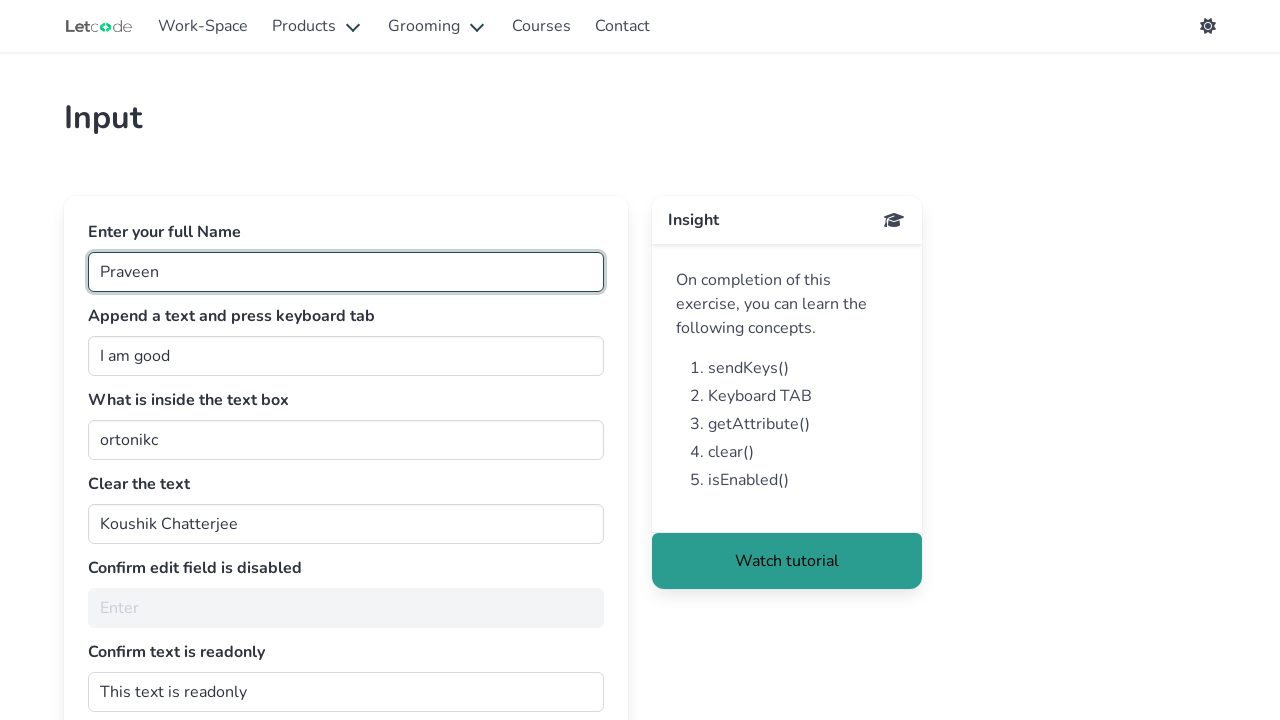

Filled join field with ' Tester.' on #join
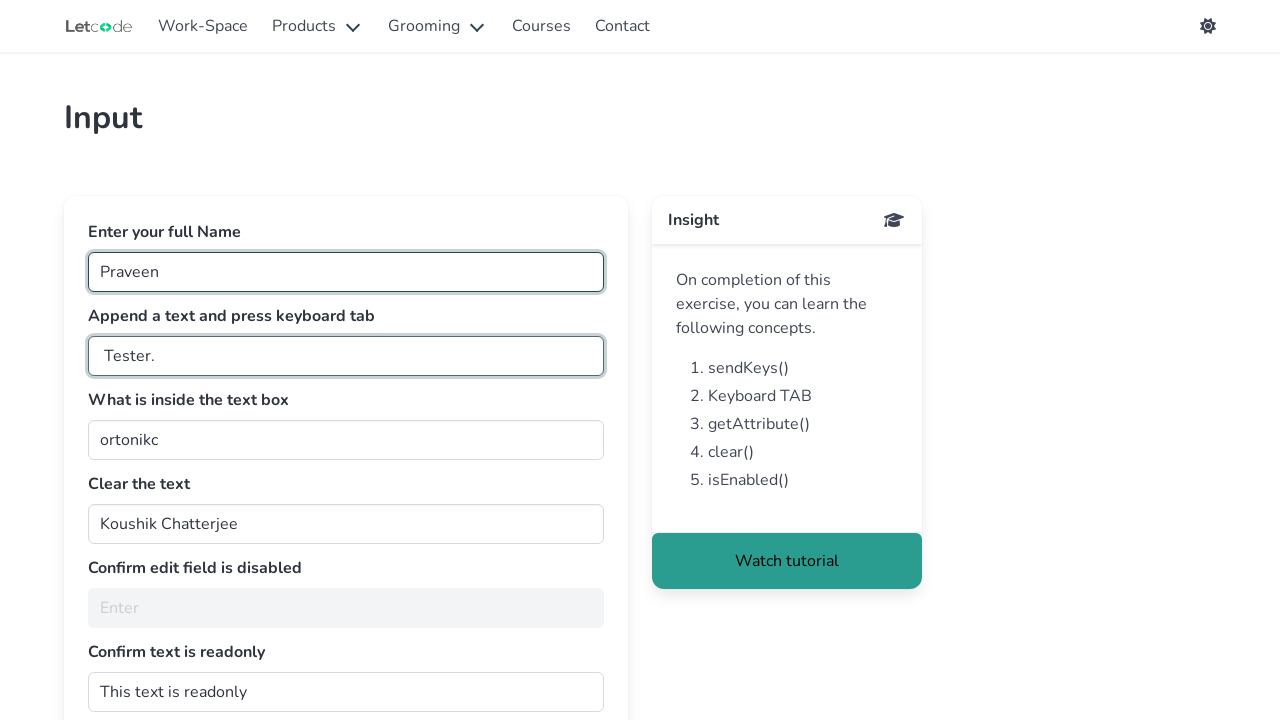

Pressed Tab key in join field on #join
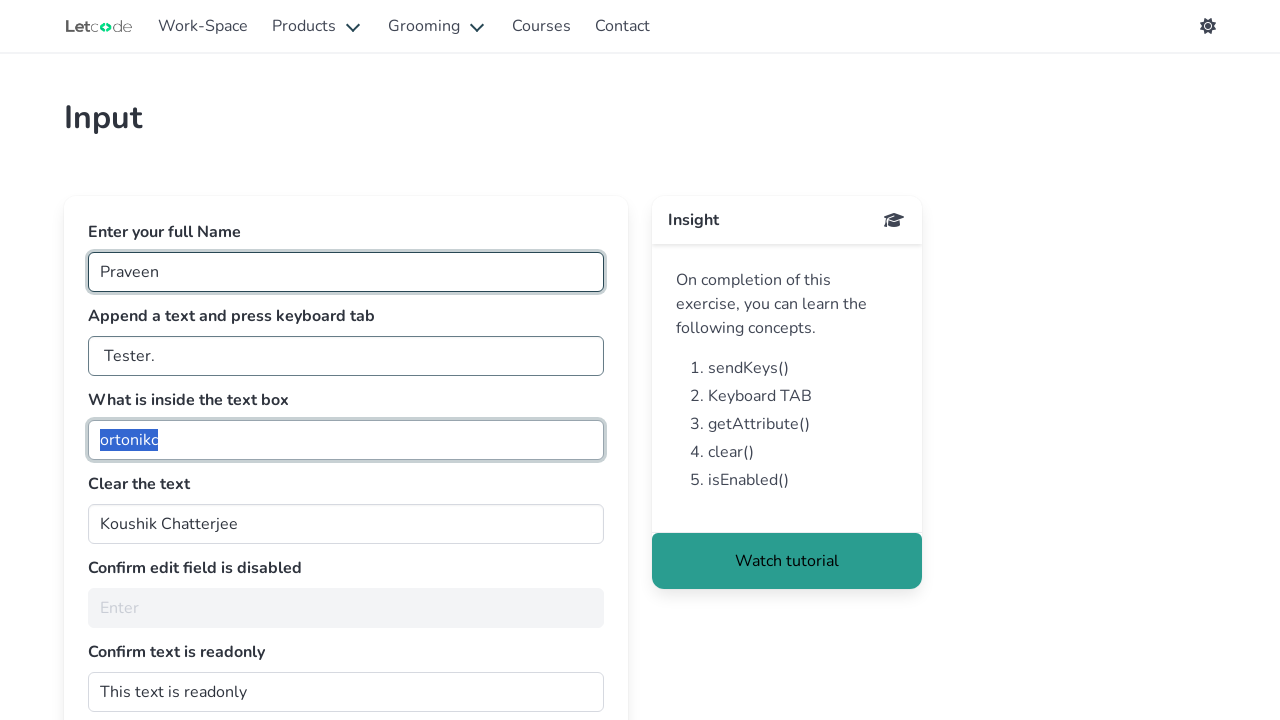

Read value from getMe field: ortonikc
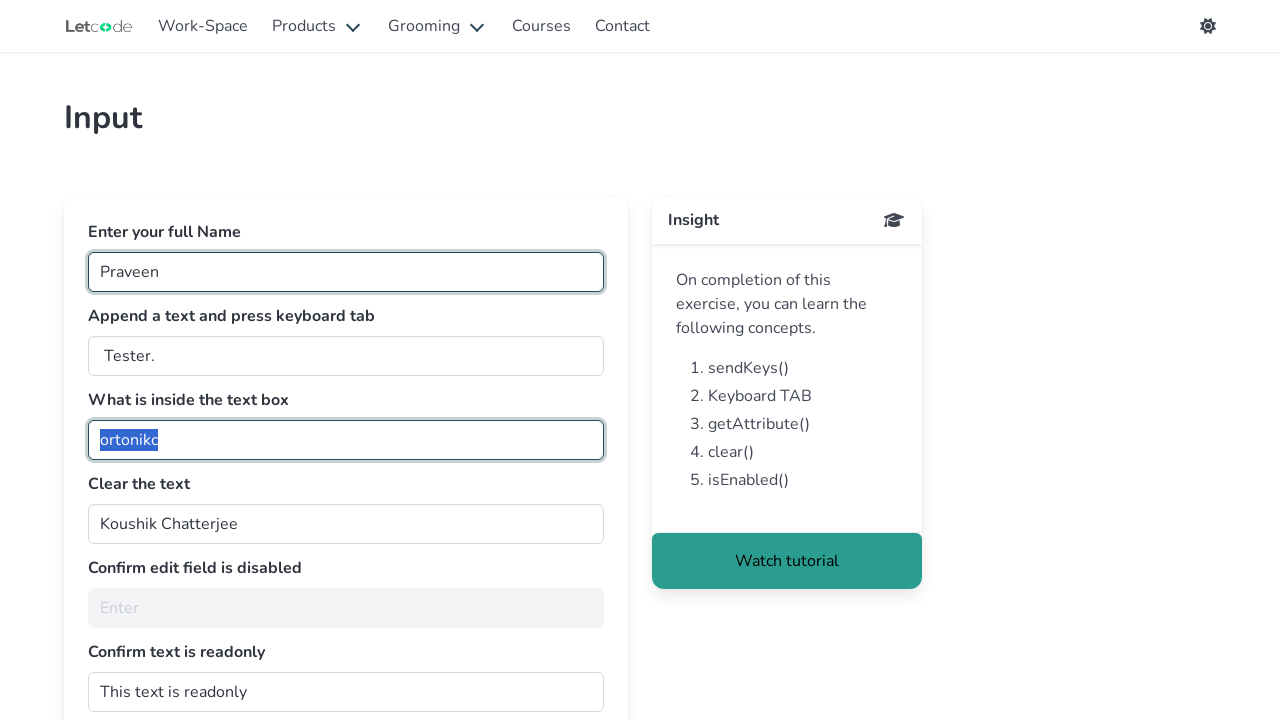

Cleared clearMe field on #clearMe
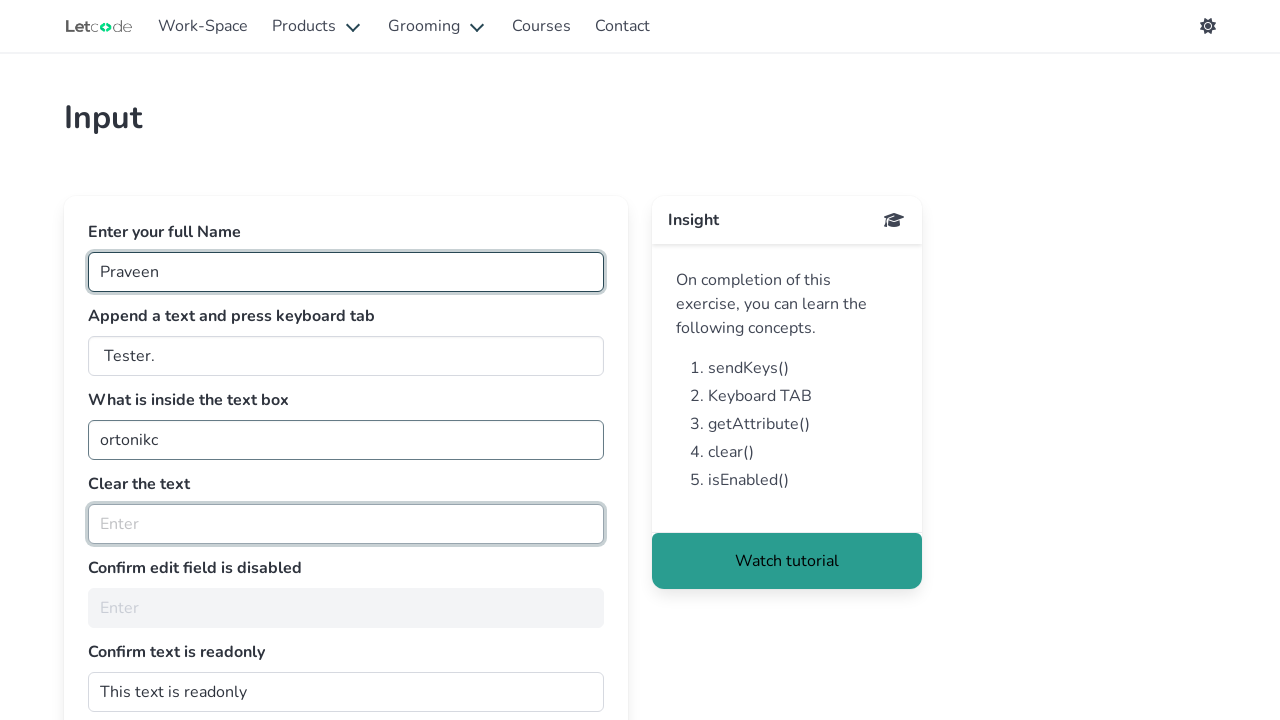

Checked if noEdit field is enabled: False
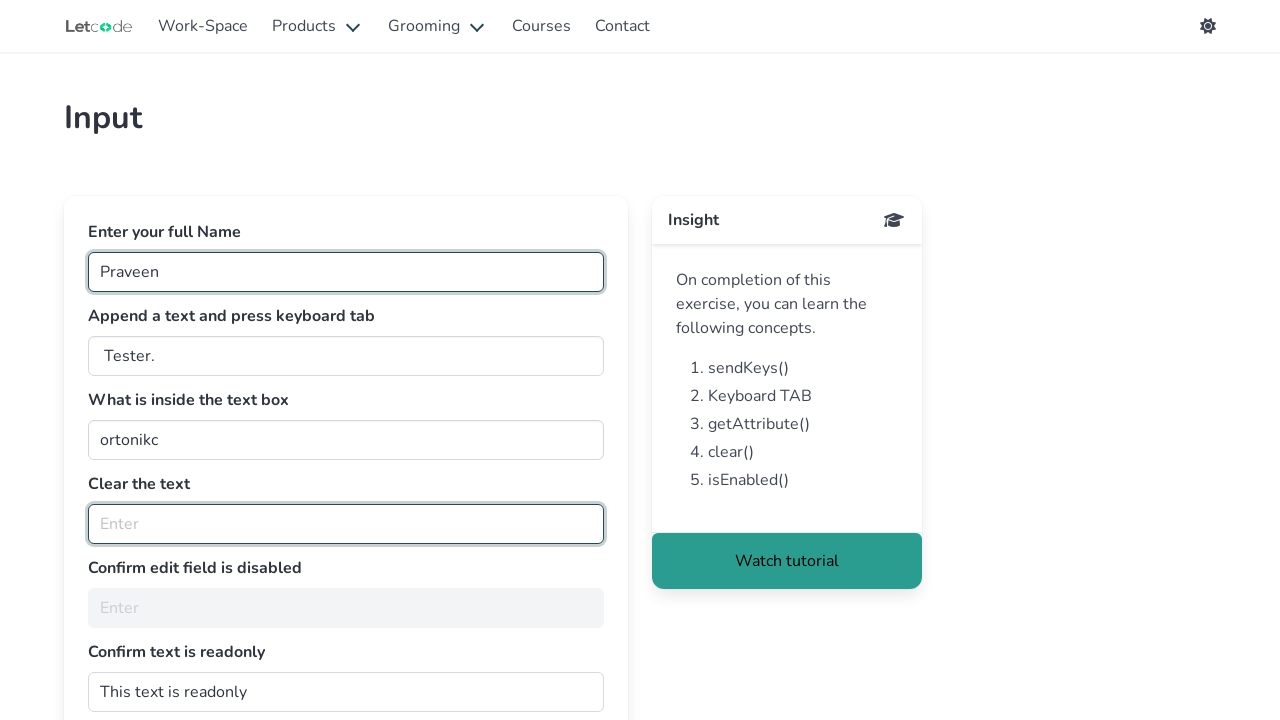

Checked readonly attribute of dontwrite field: 
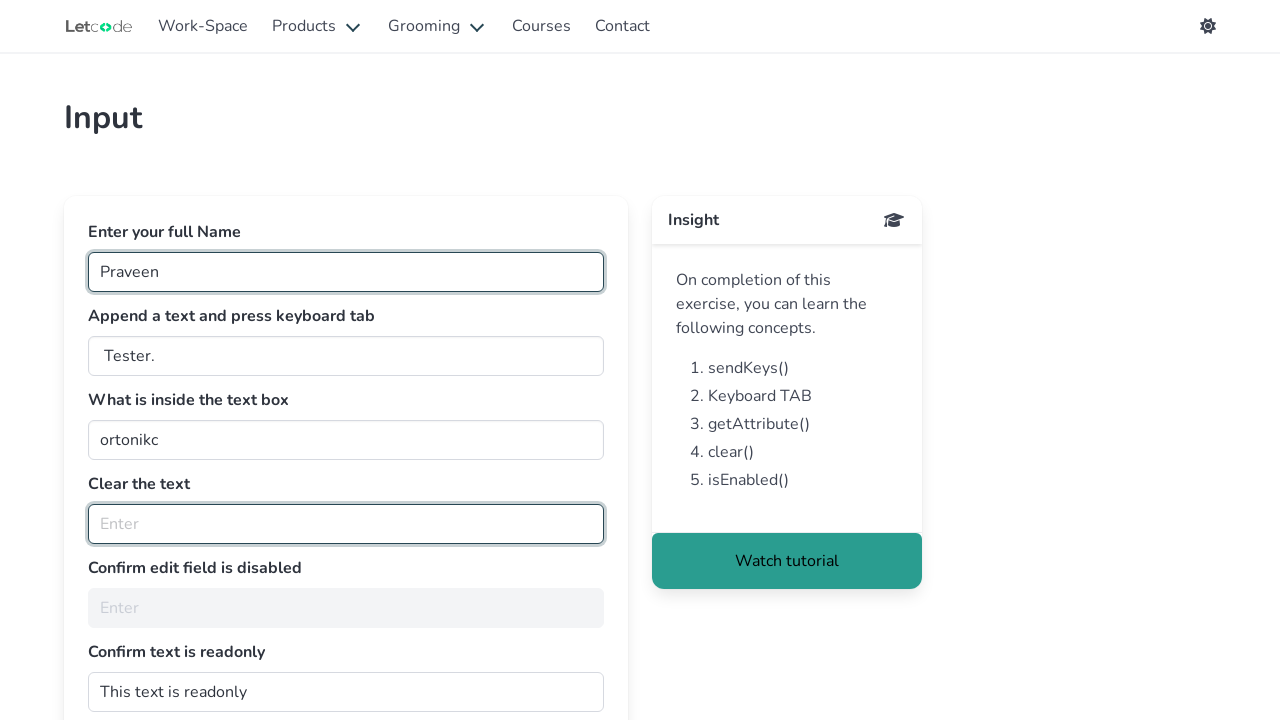

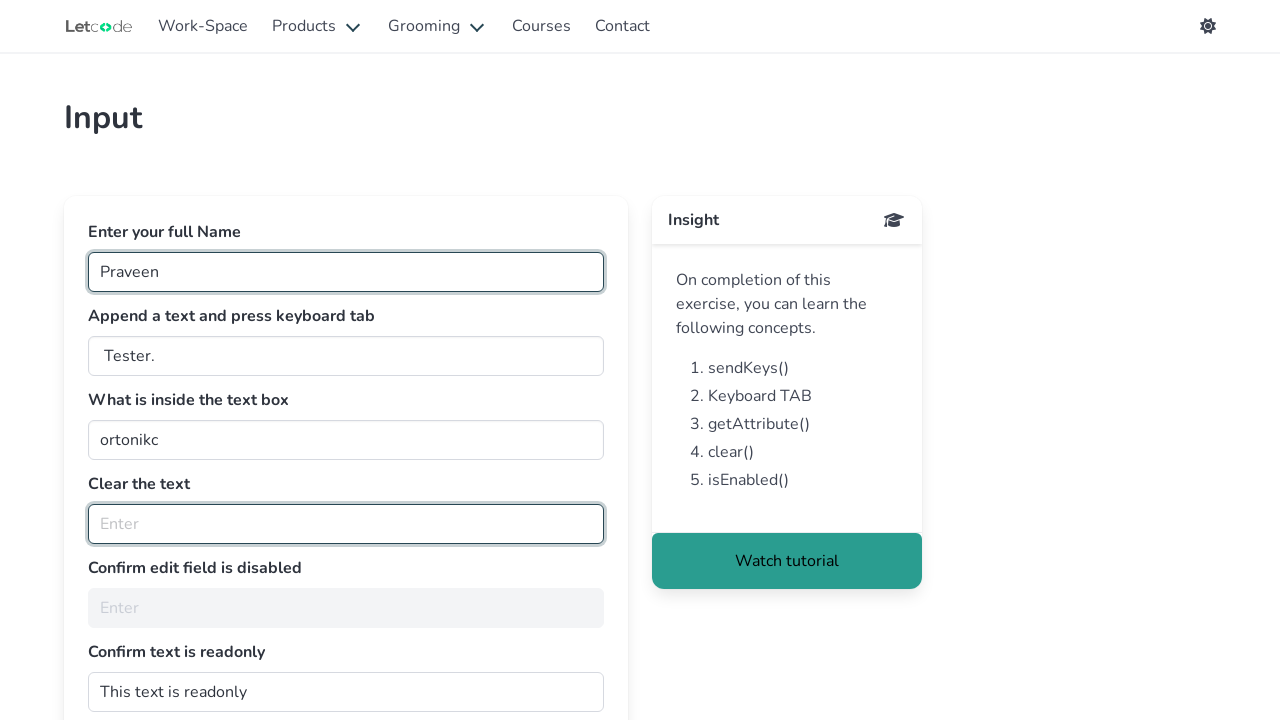